Tests JavaScript prompt dialog by clicking the third button, entering text into the prompt, accepting it, and verifying the result contains the entered name

Starting URL: https://the-internet.herokuapp.com/javascript_alerts

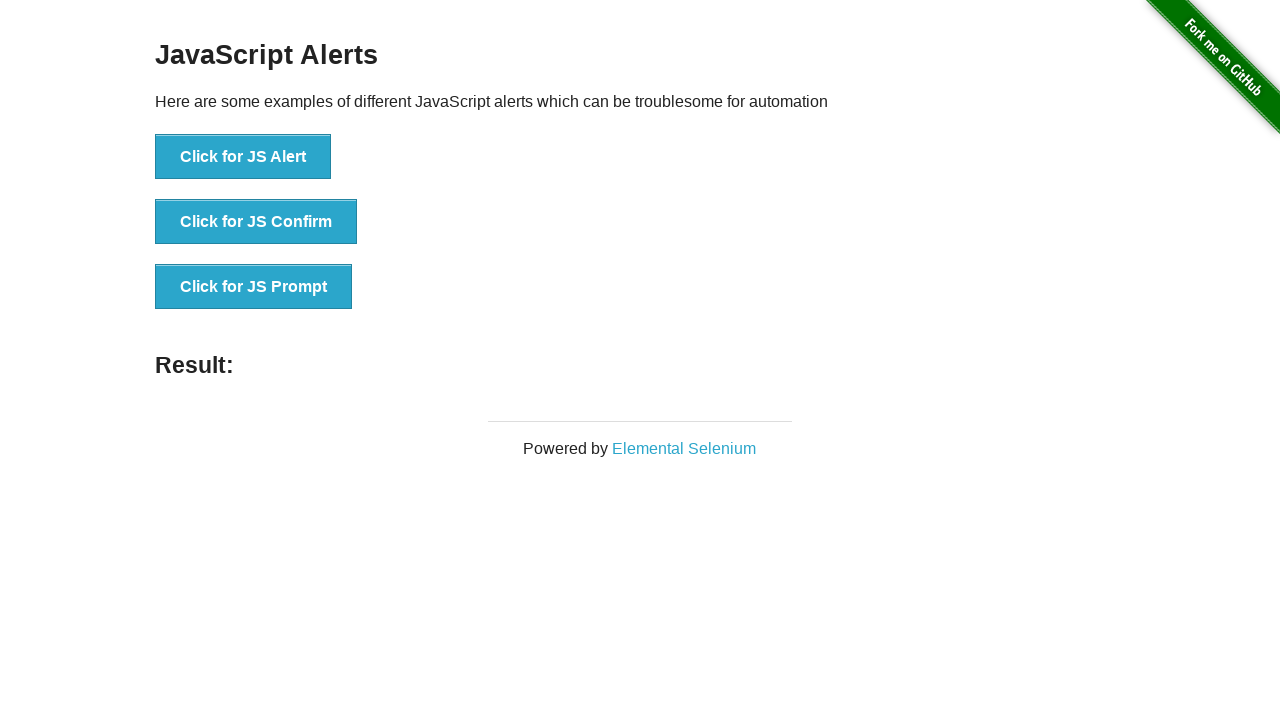

Set up dialog handler to accept prompt with 'Marcus'
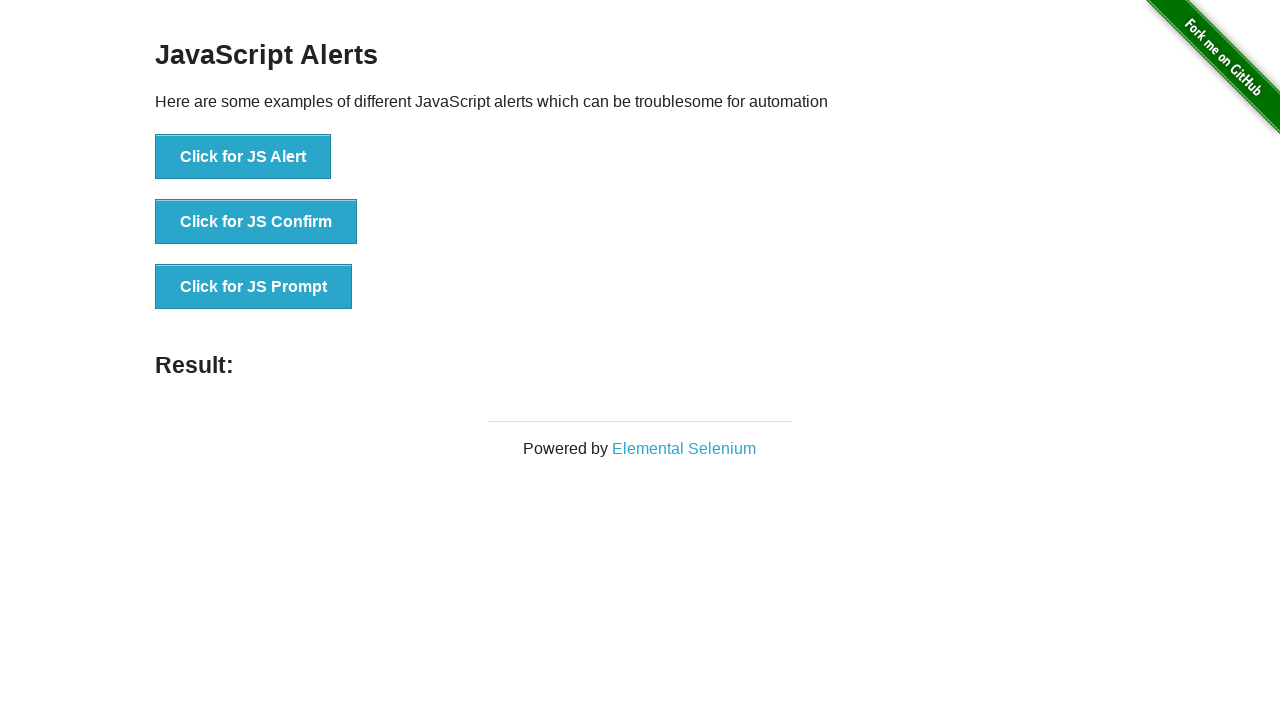

Clicked the JavaScript Prompt button at (254, 287) on button[onclick='jsPrompt()']
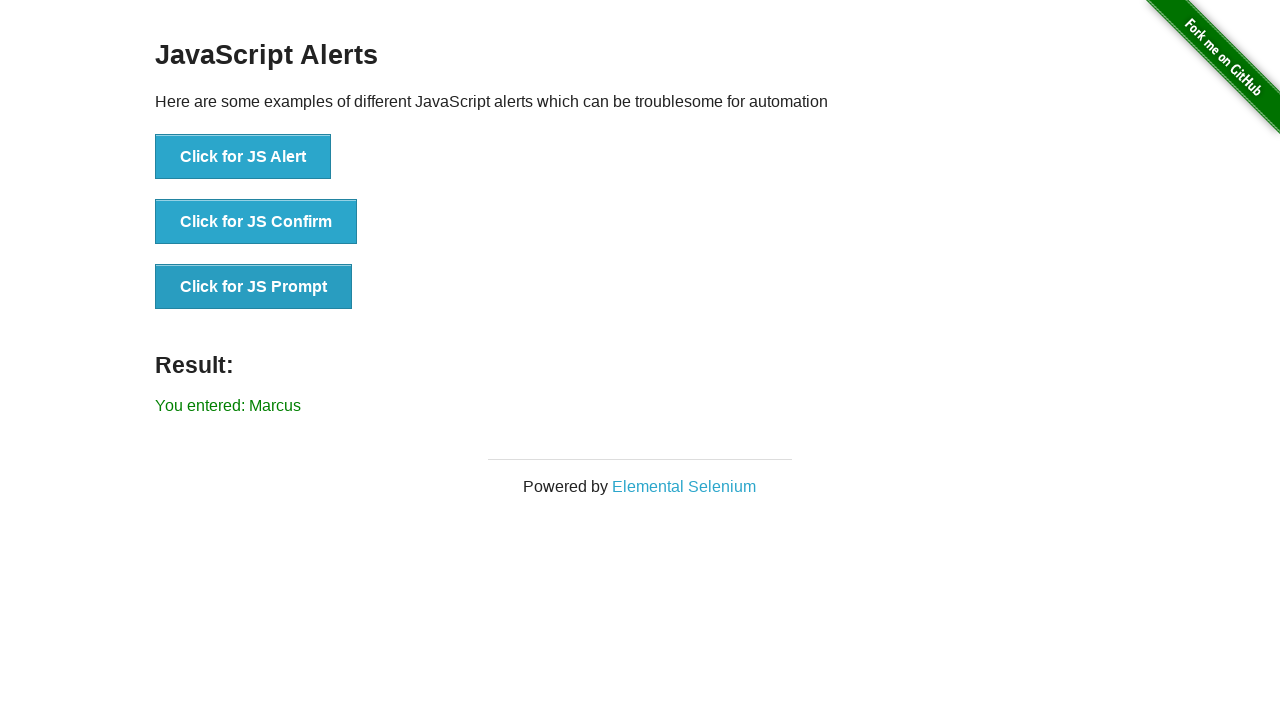

Result message appeared on page
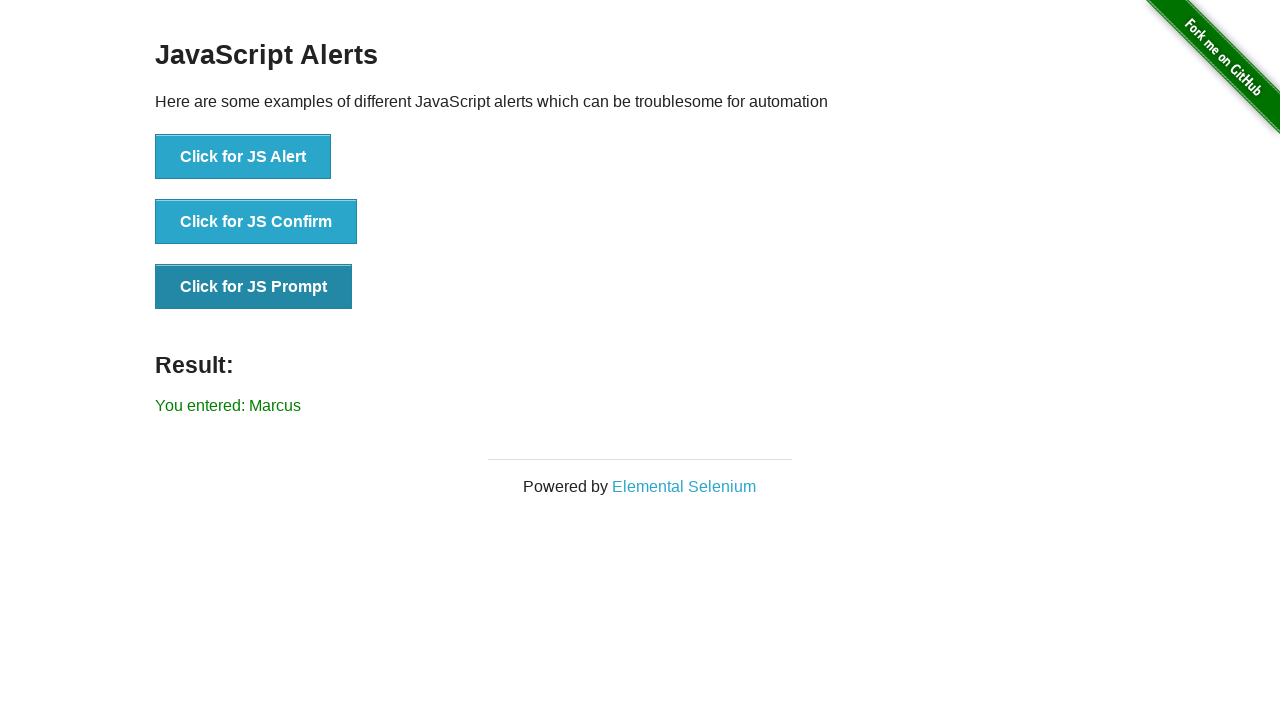

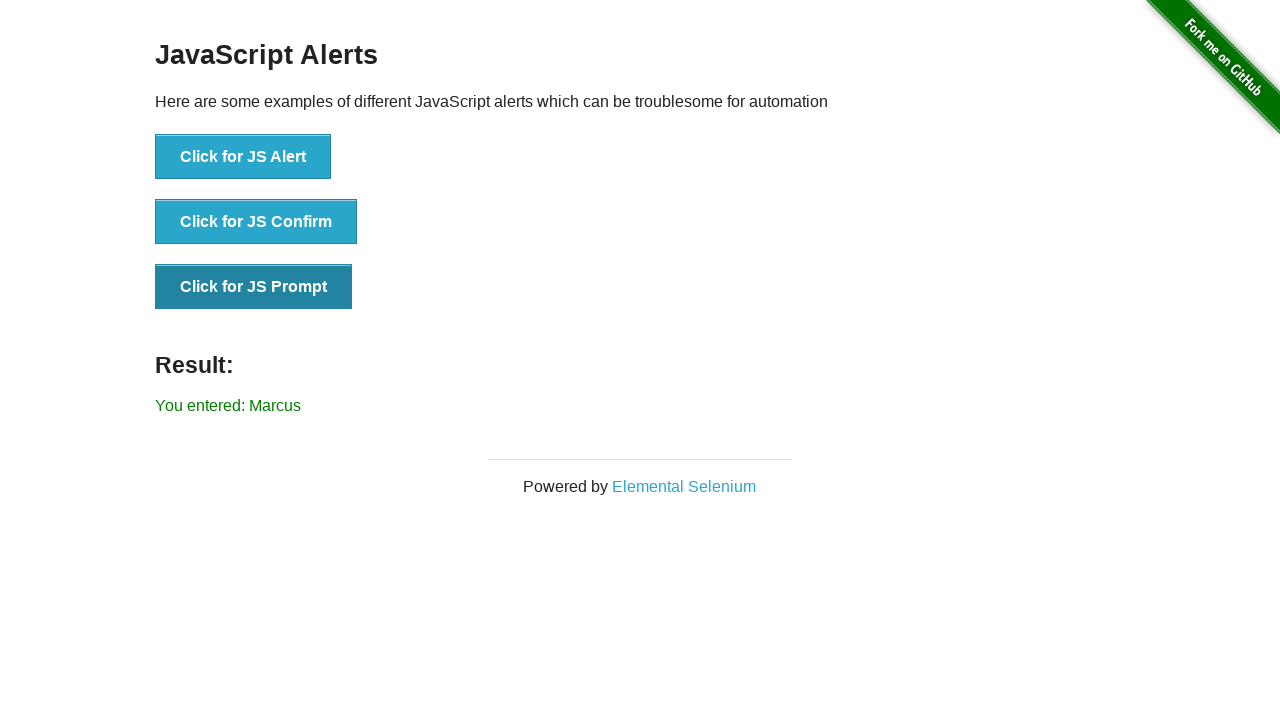